Tests that the toggle-all checkbox updates state when individual items are completed or cleared

Starting URL: https://demo.playwright.dev/todomvc

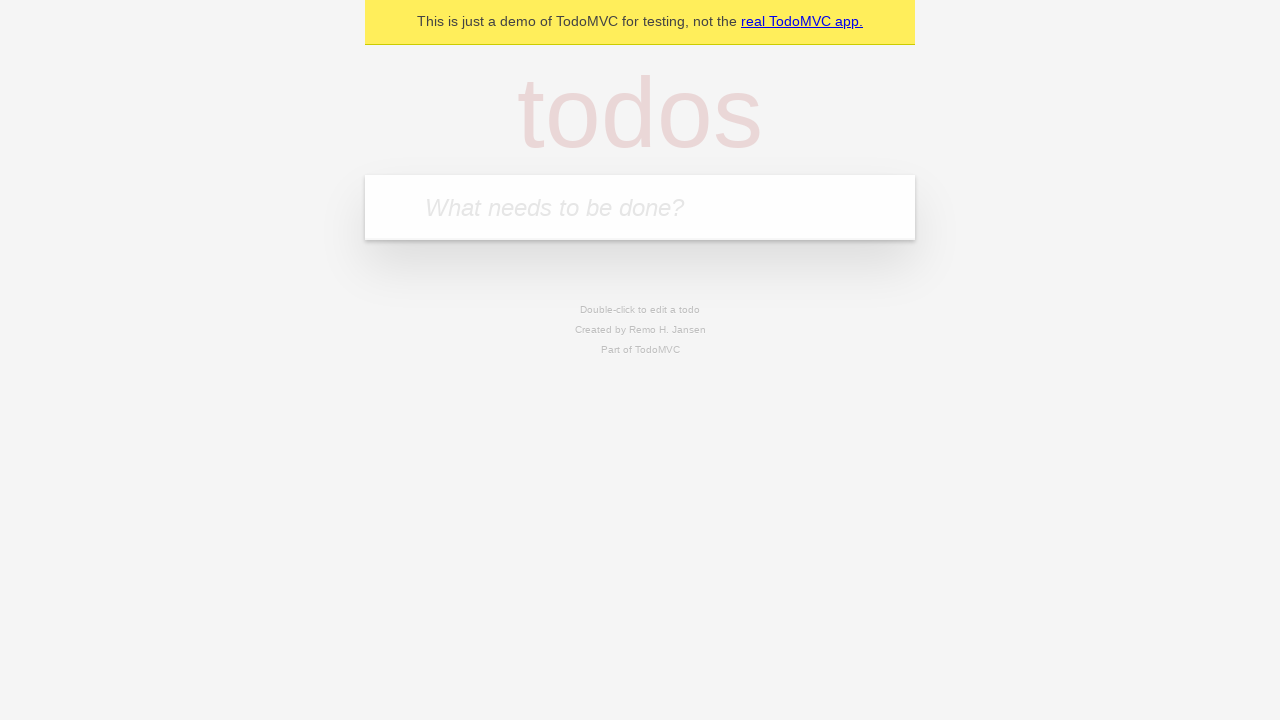

Filled todo input with 'buy some cheese' on internal:attr=[placeholder="What needs to be done?"i]
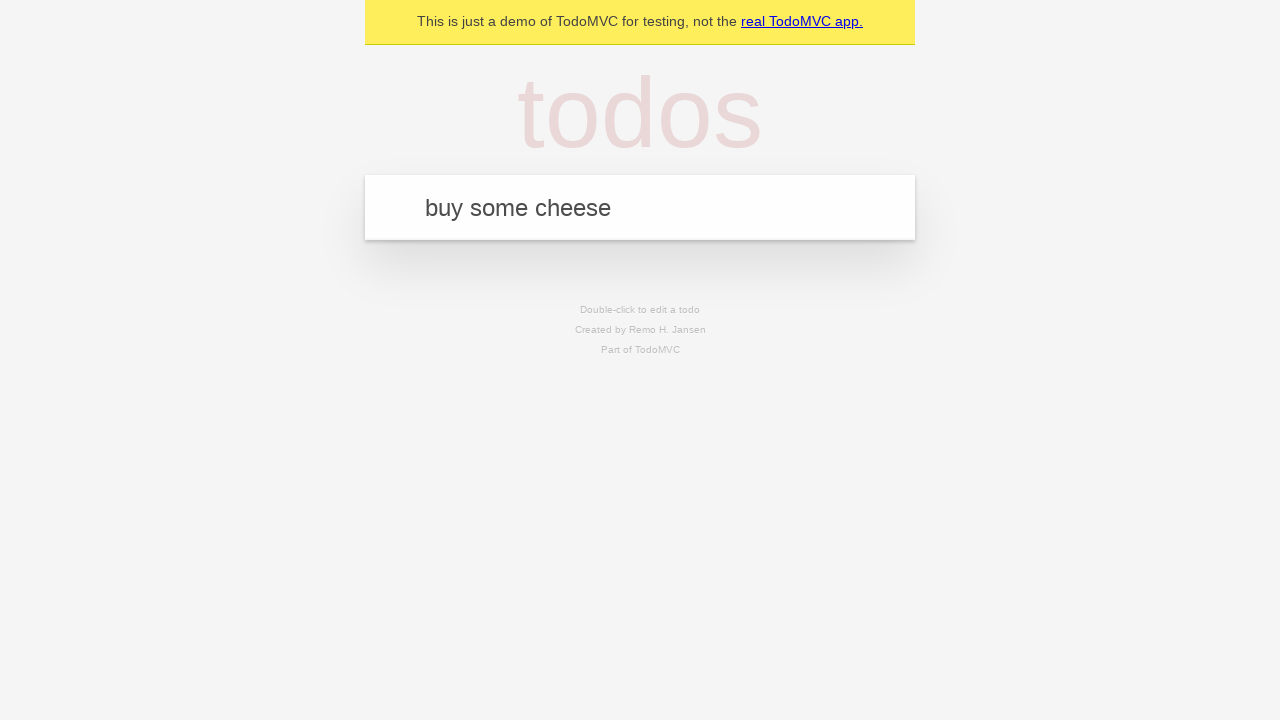

Pressed Enter to add first todo on internal:attr=[placeholder="What needs to be done?"i]
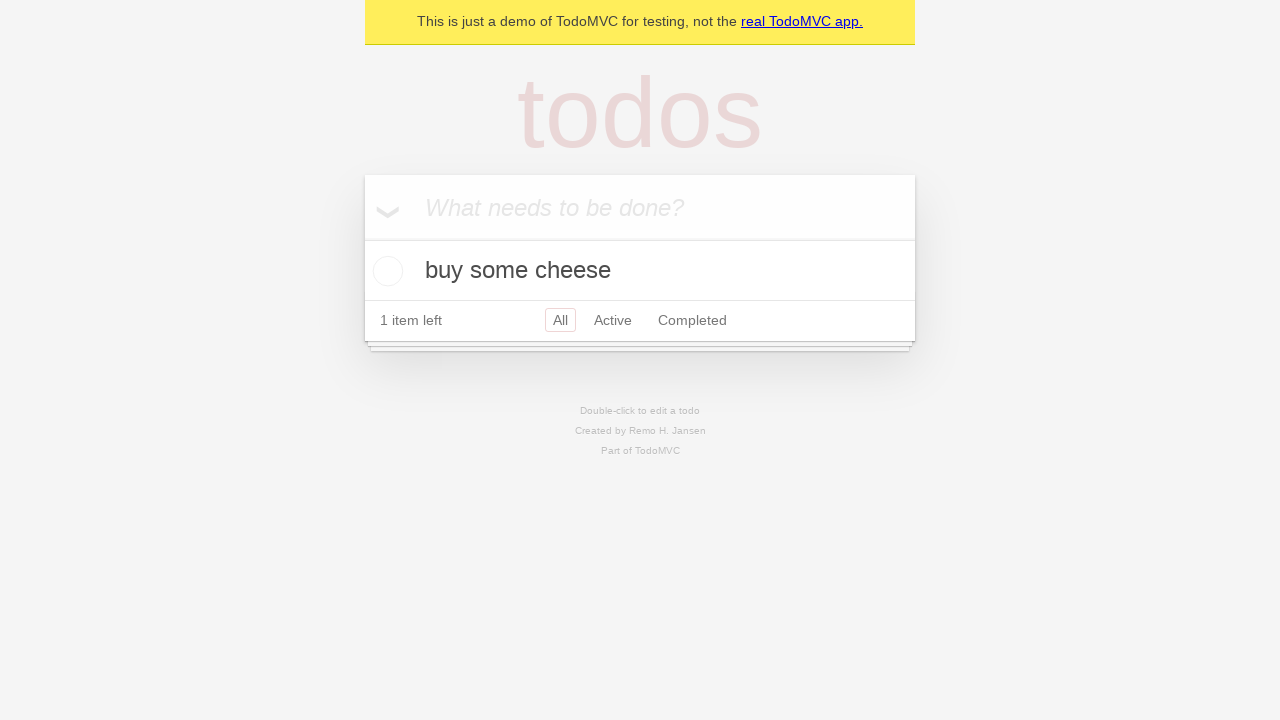

Filled todo input with 'feed the cat' on internal:attr=[placeholder="What needs to be done?"i]
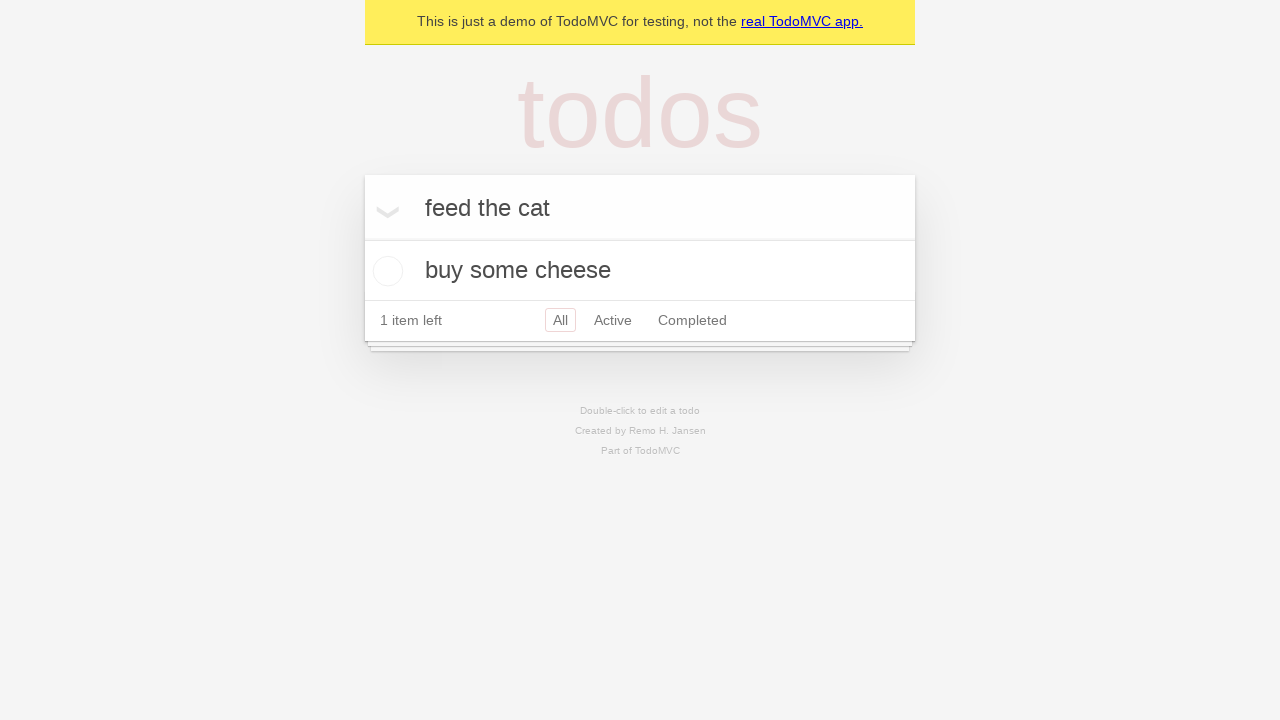

Pressed Enter to add second todo on internal:attr=[placeholder="What needs to be done?"i]
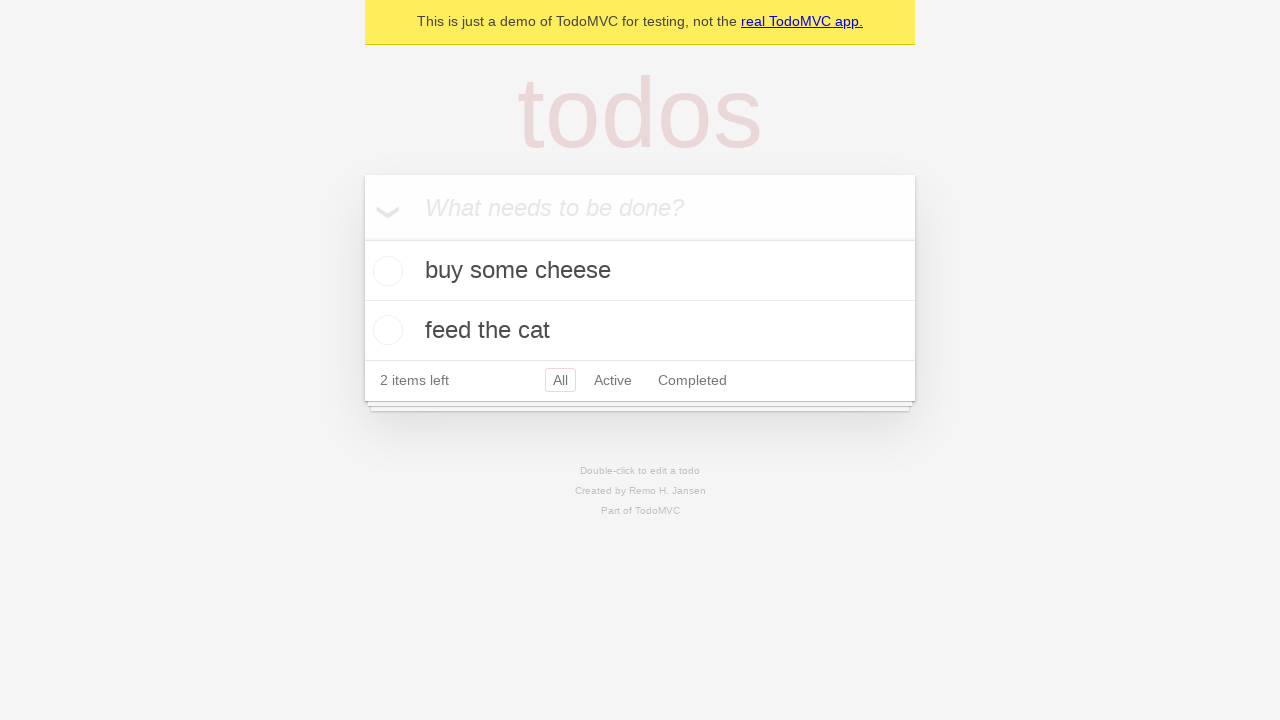

Filled todo input with 'book a doctors appointment' on internal:attr=[placeholder="What needs to be done?"i]
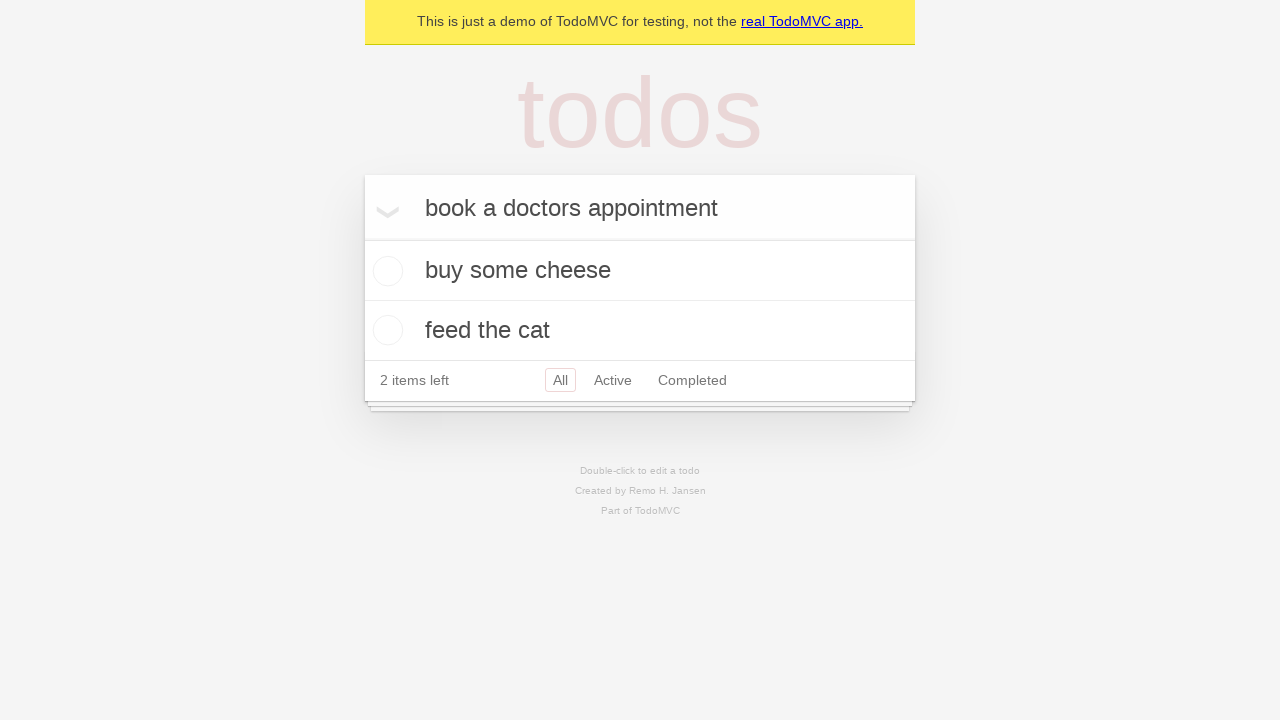

Pressed Enter to add third todo on internal:attr=[placeholder="What needs to be done?"i]
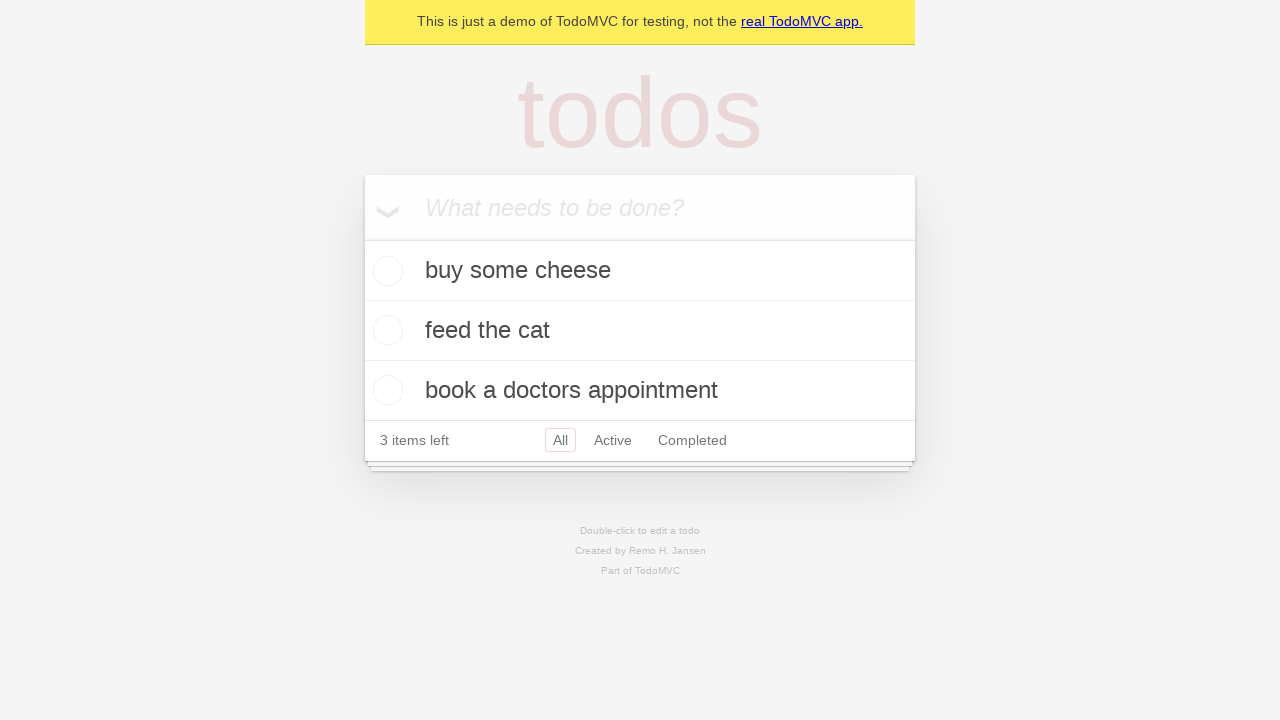

Checked 'Mark all as complete' checkbox at (362, 238) on internal:label="Mark all as complete"i
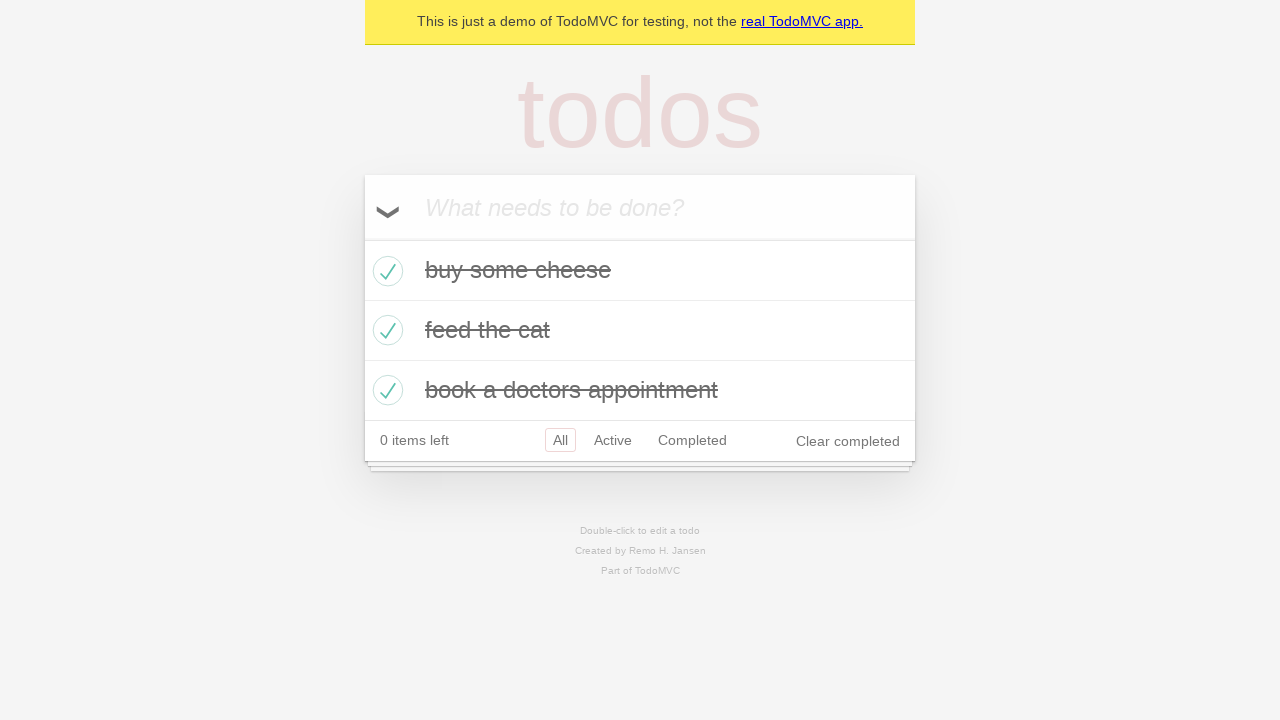

Unchecked the first todo item at (385, 271) on internal:testid=[data-testid="todo-item"s] >> nth=0 >> internal:role=checkbox
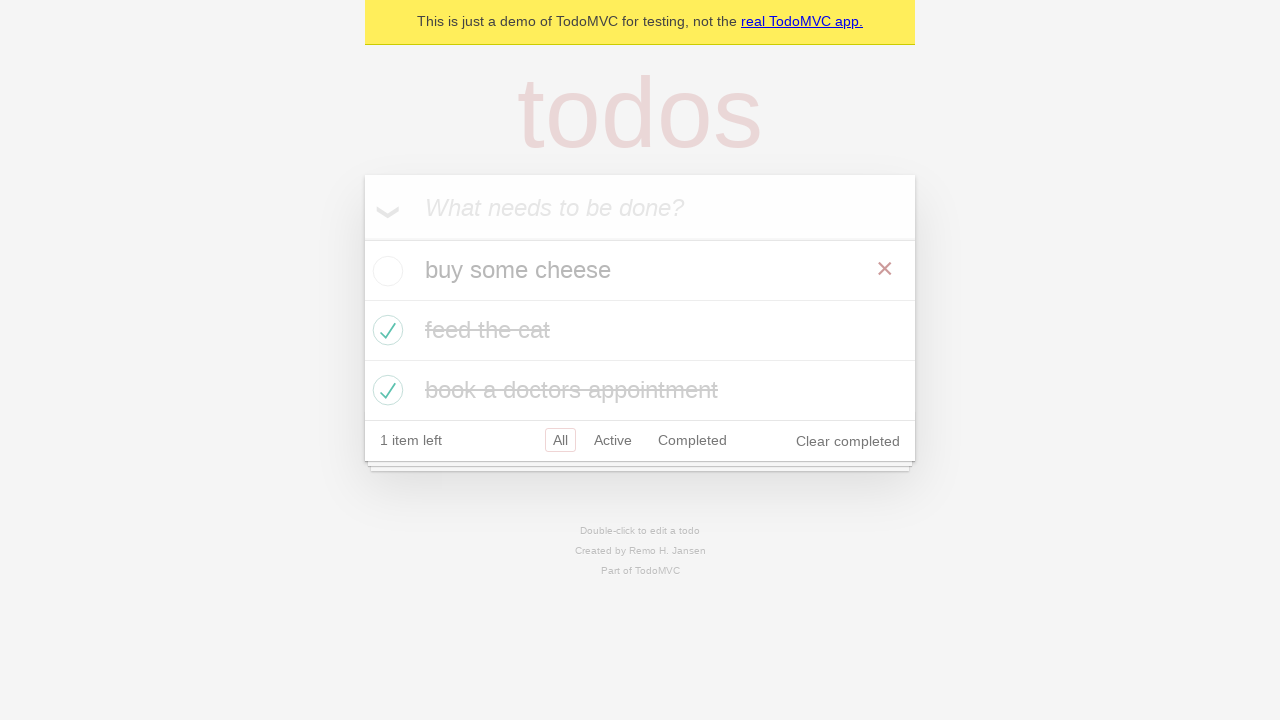

Checked the first todo item again at (385, 271) on internal:testid=[data-testid="todo-item"s] >> nth=0 >> internal:role=checkbox
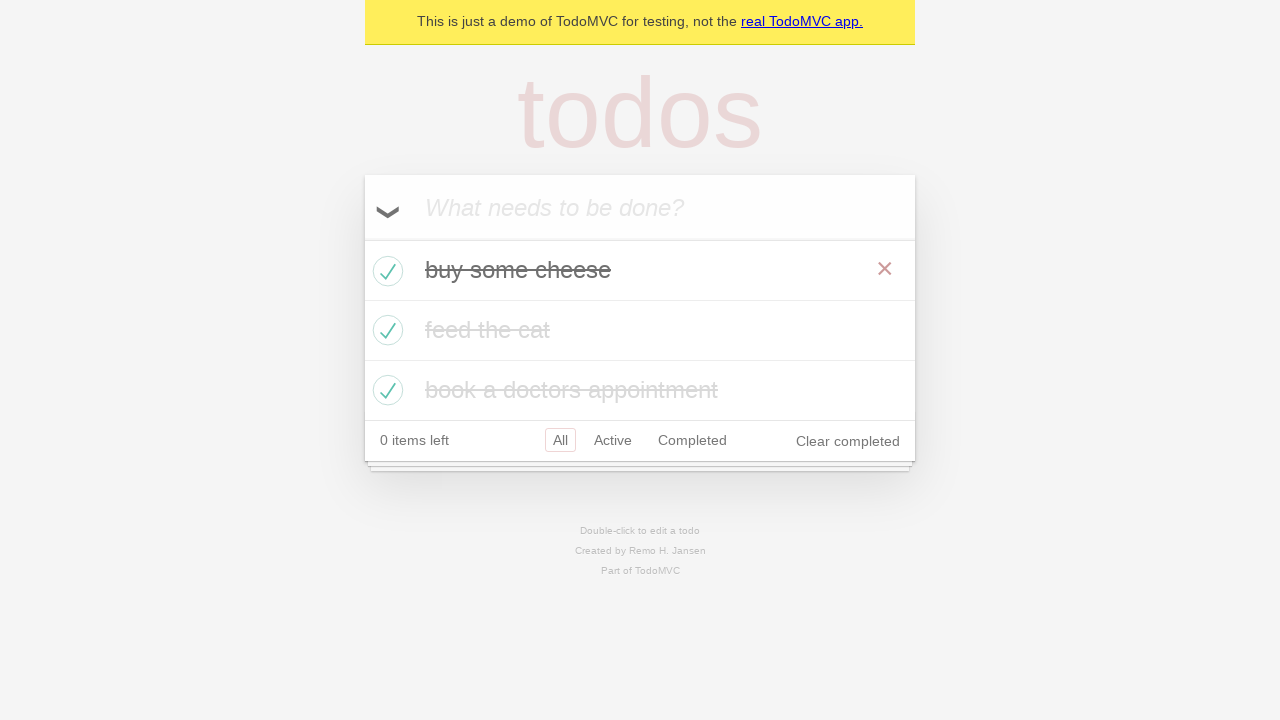

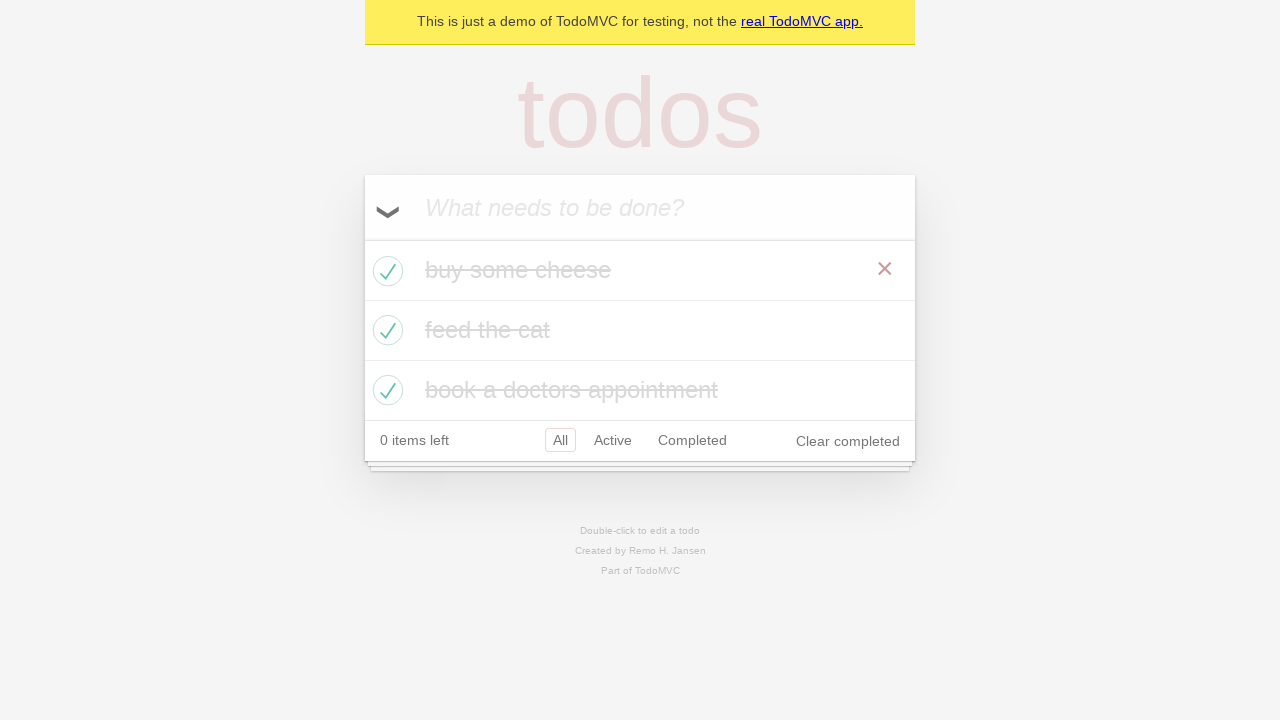